Tests browser window management by opening OpenCart website, then creating a new browser window and navigating to nopCommerce demo site

Starting URL: https://www.opencart.com/

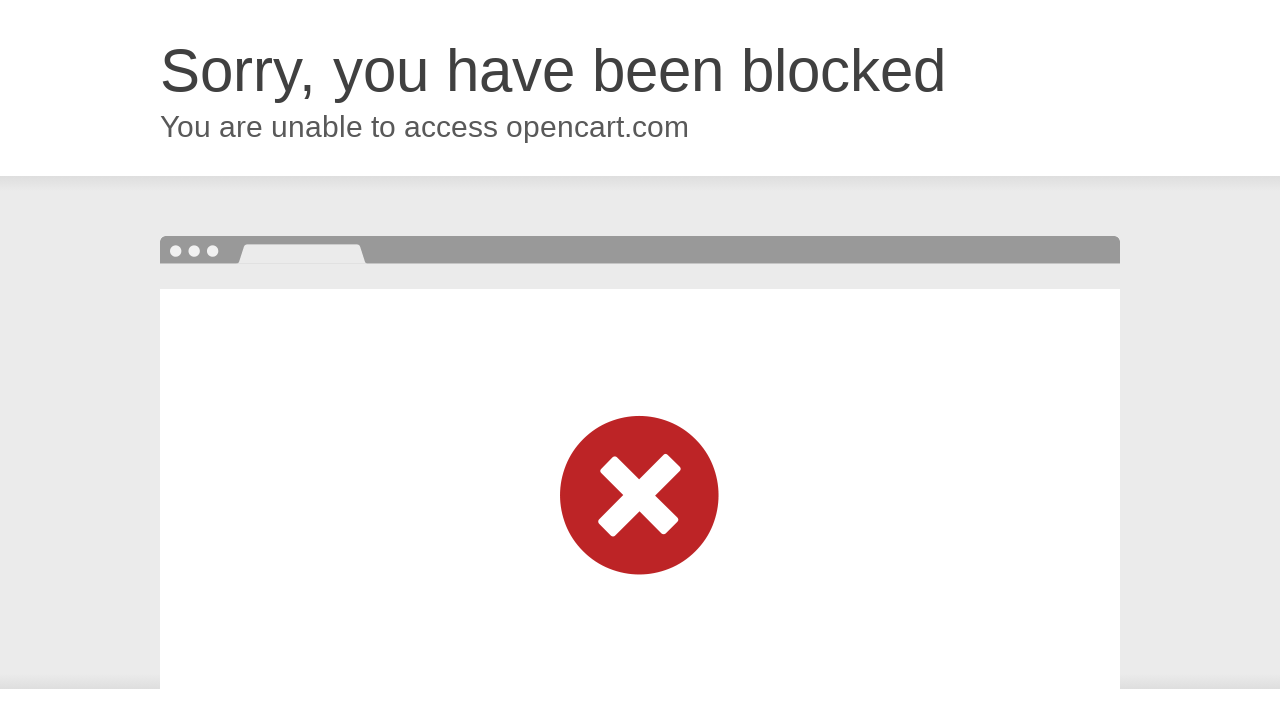

Created a new browser window/page
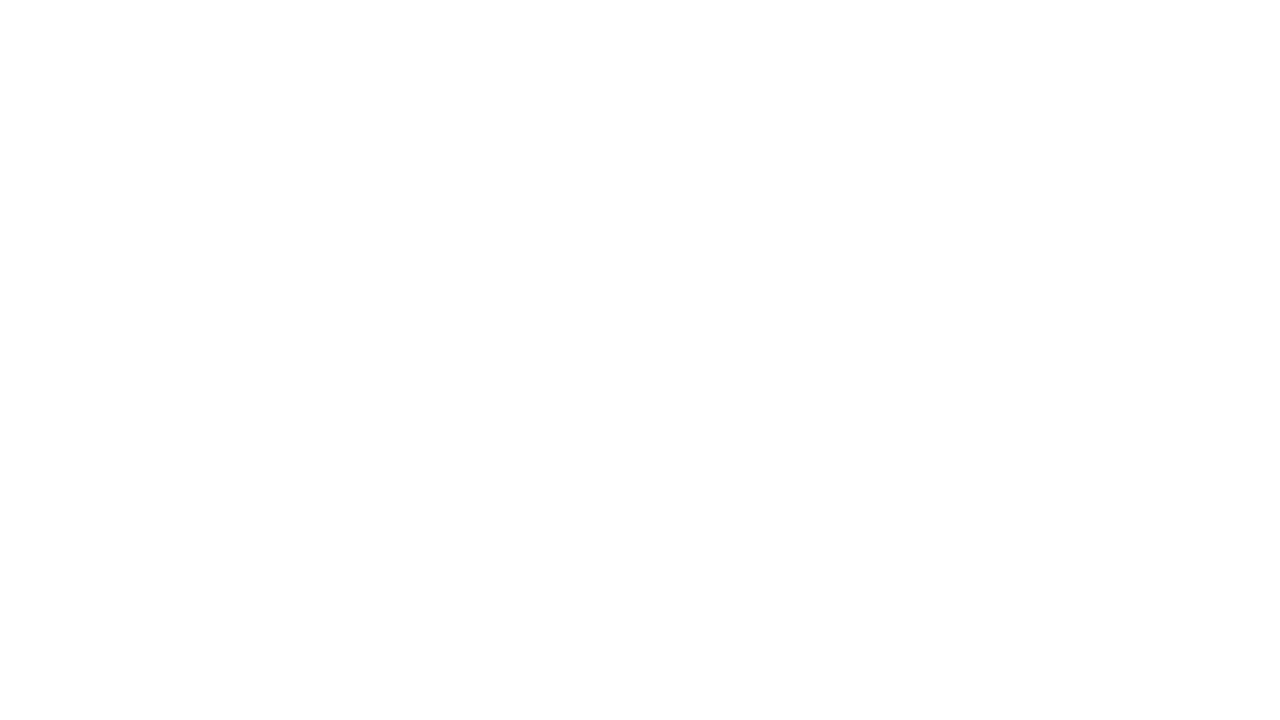

Navigated to nopCommerce demo site in new window
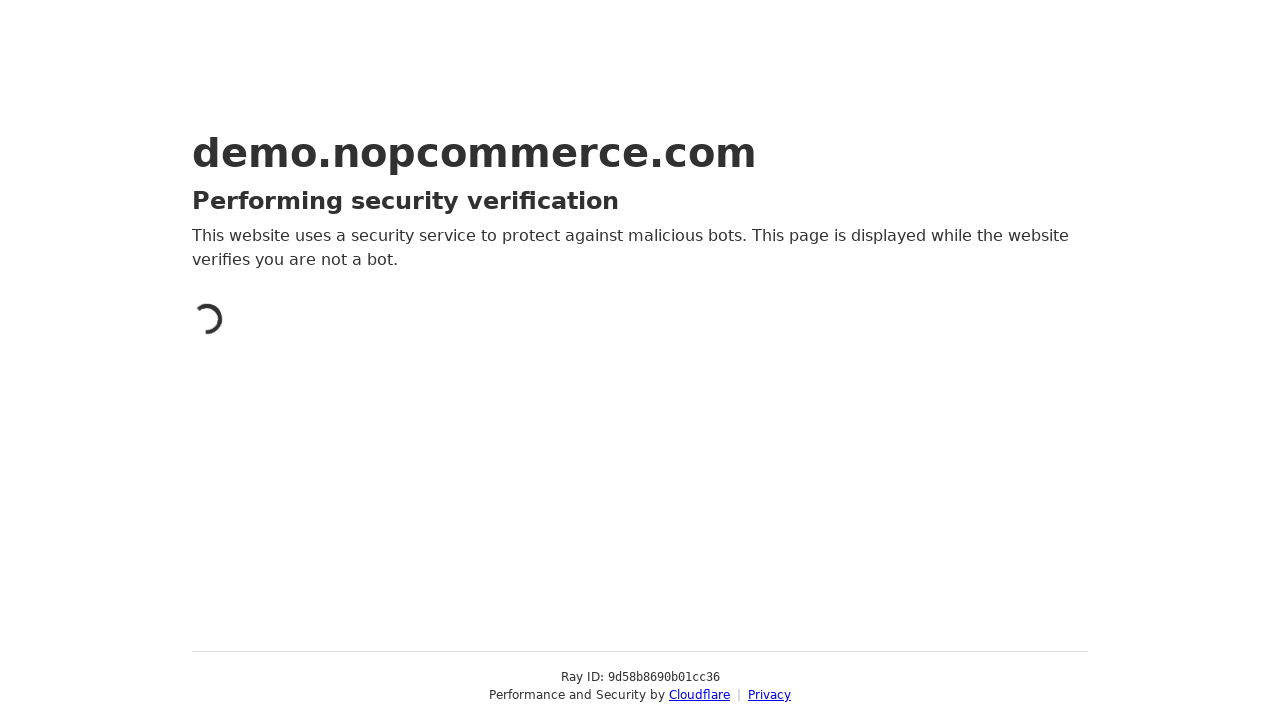

Page loaded successfully (domcontentloaded)
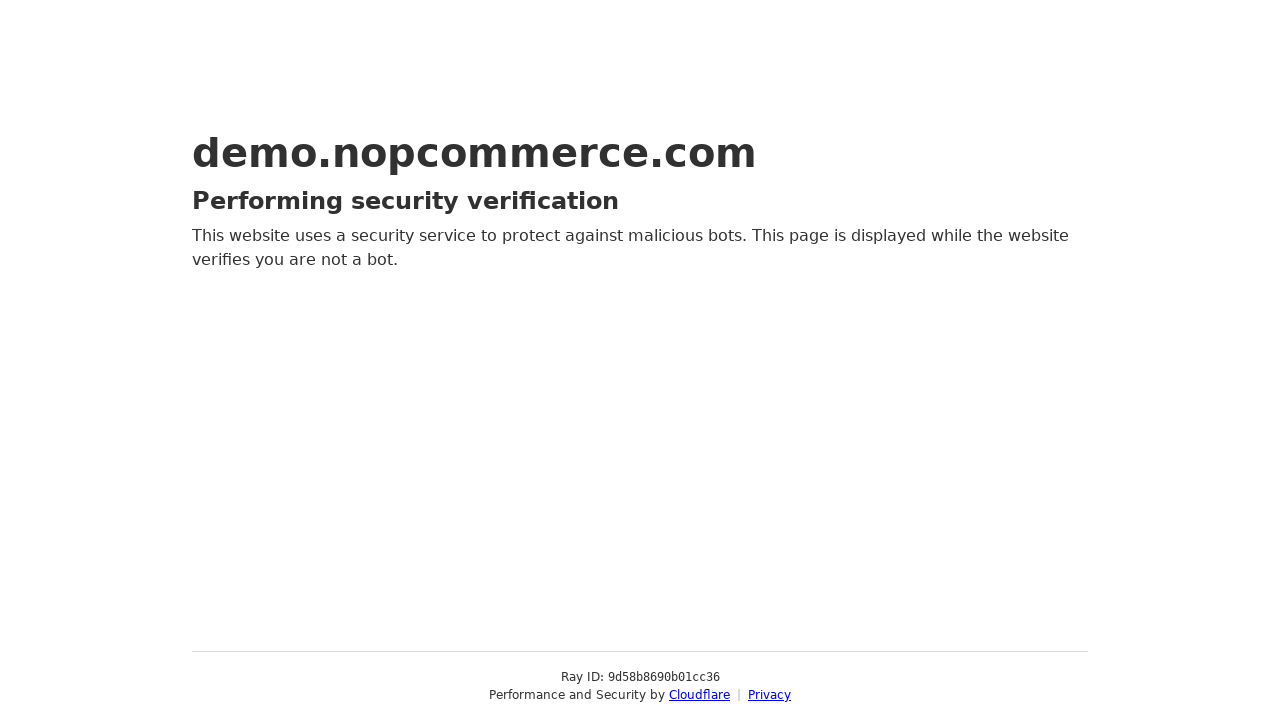

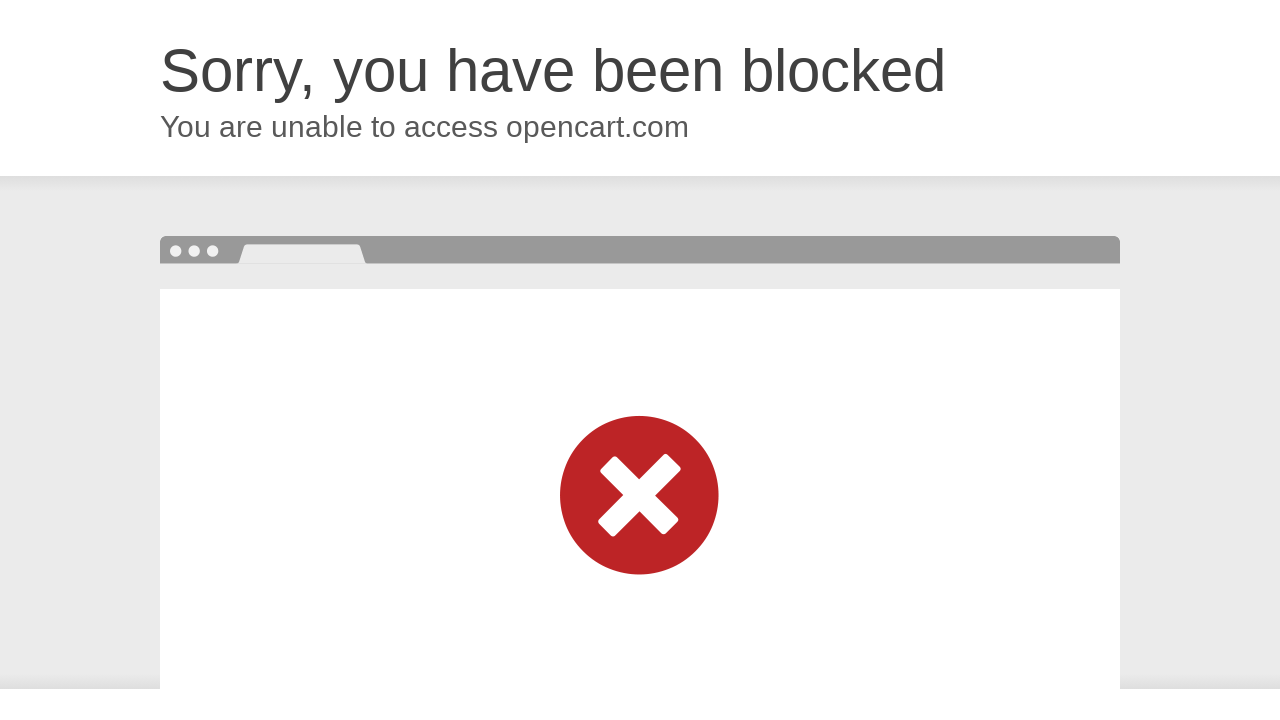